Navigates to a login page and clicks the login button icon to demonstrate element interaction after waiting for the element to be available.

Starting URL: https://the-internet.herokuapp.com/login

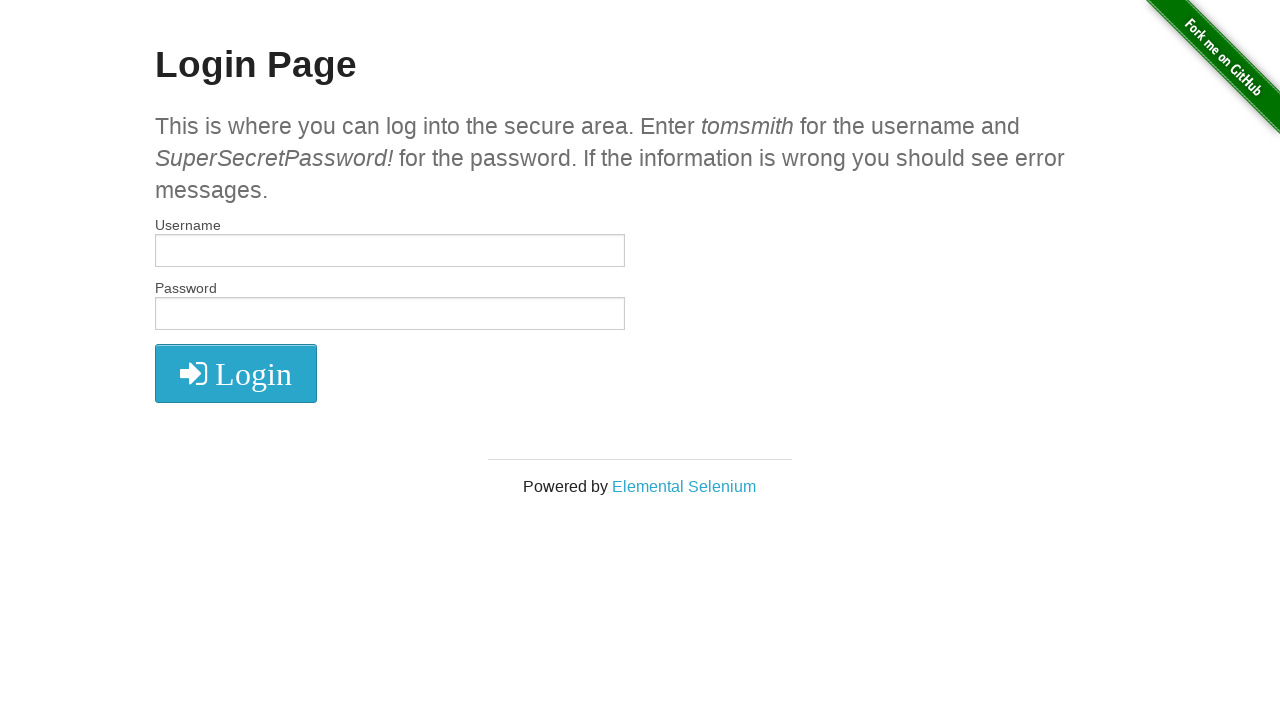

Navigated to login page at https://the-internet.herokuapp.com/login
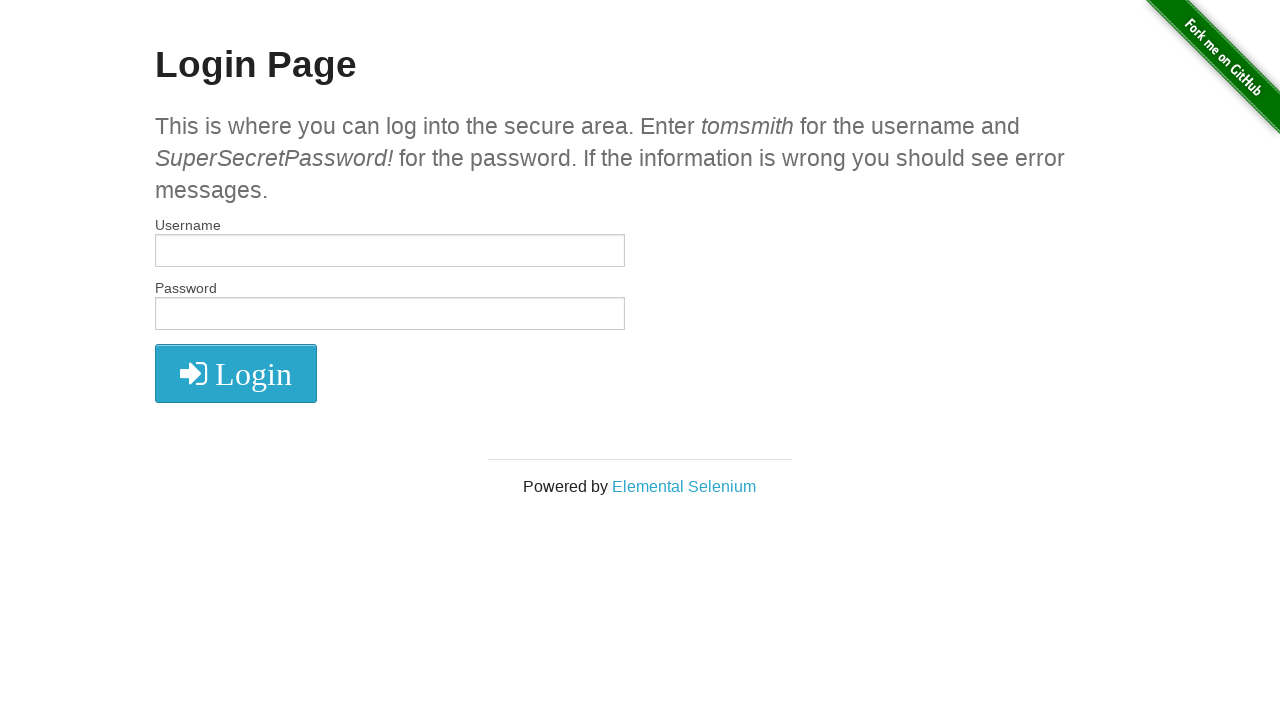

Clicked login button icon to demonstrate element interaction at (236, 374) on .fa.fa-2x.fa-sign-in
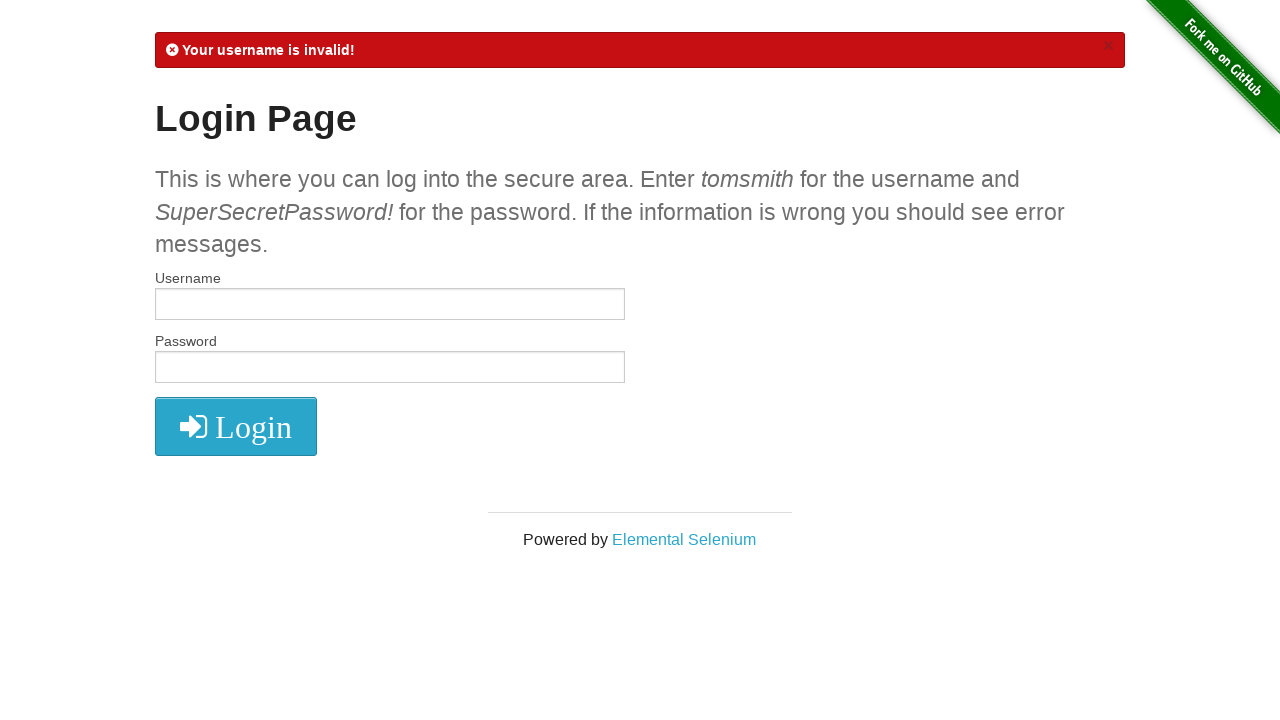

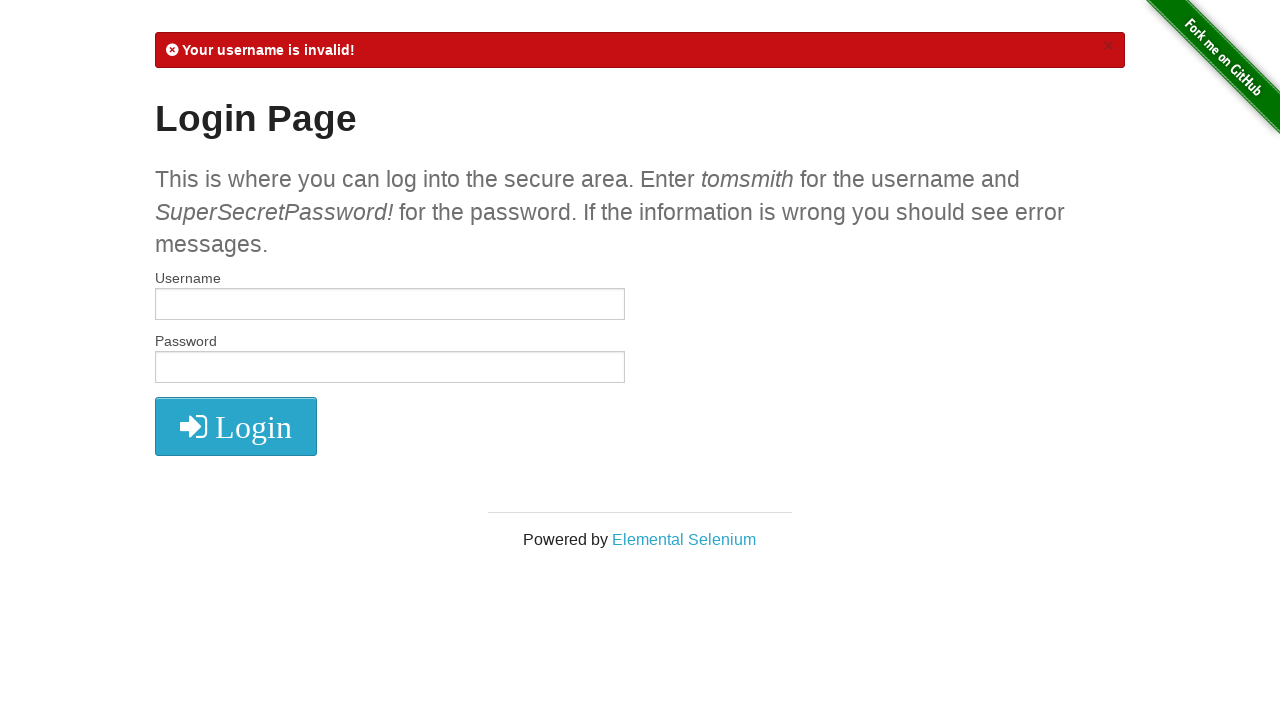